Tests checkbox functionality on SpiceJet website by clicking and verifying selection of multiple checkboxes

Starting URL: https://www.spicejet.com/

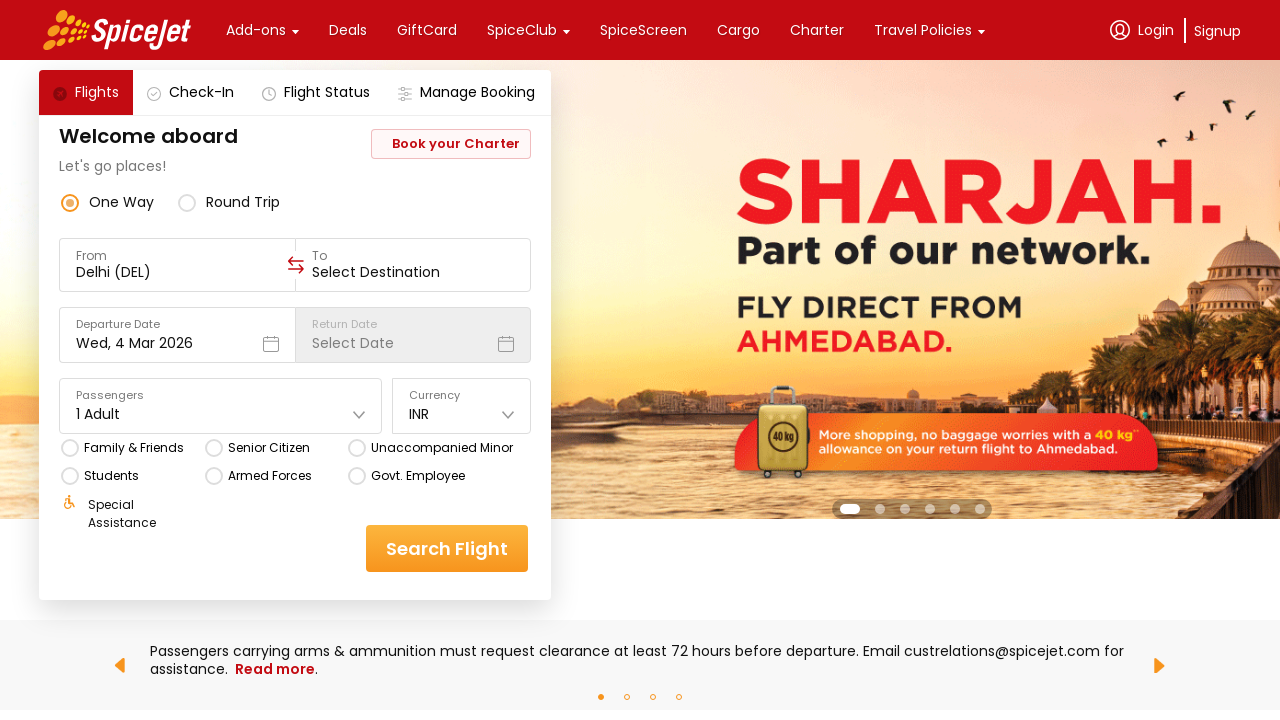

Found all checkboxes on the SpiceJet page
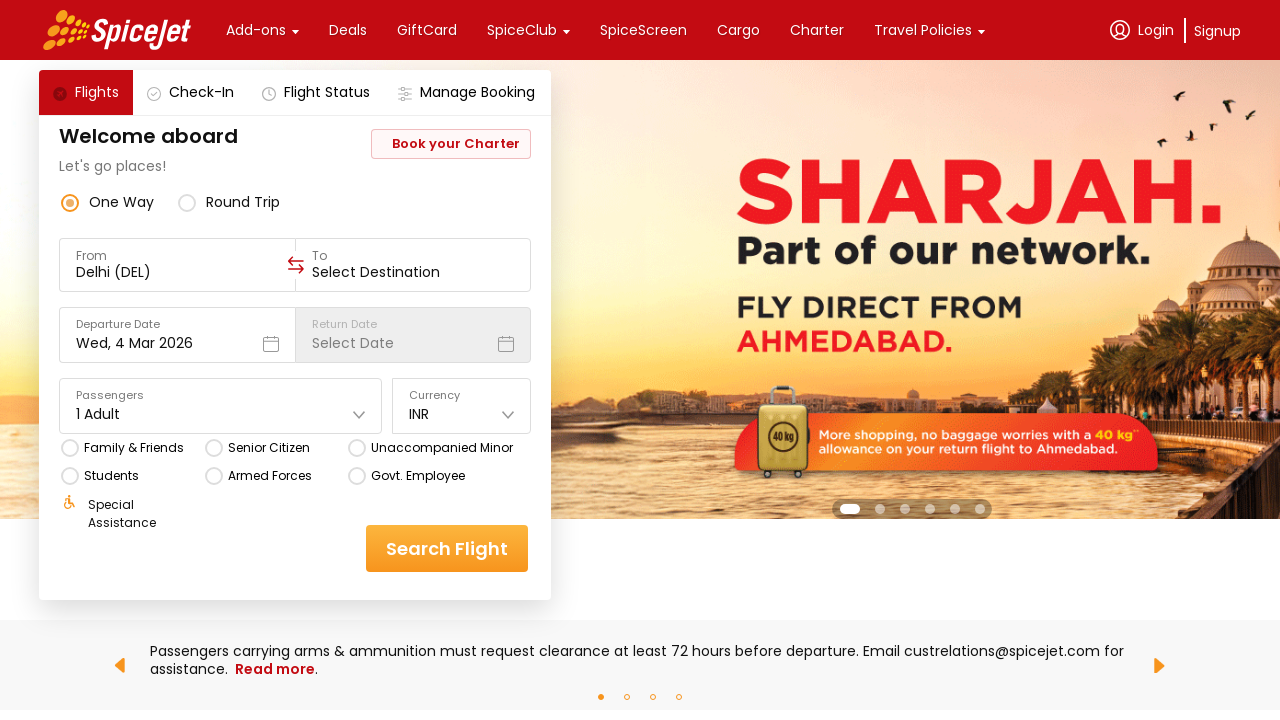

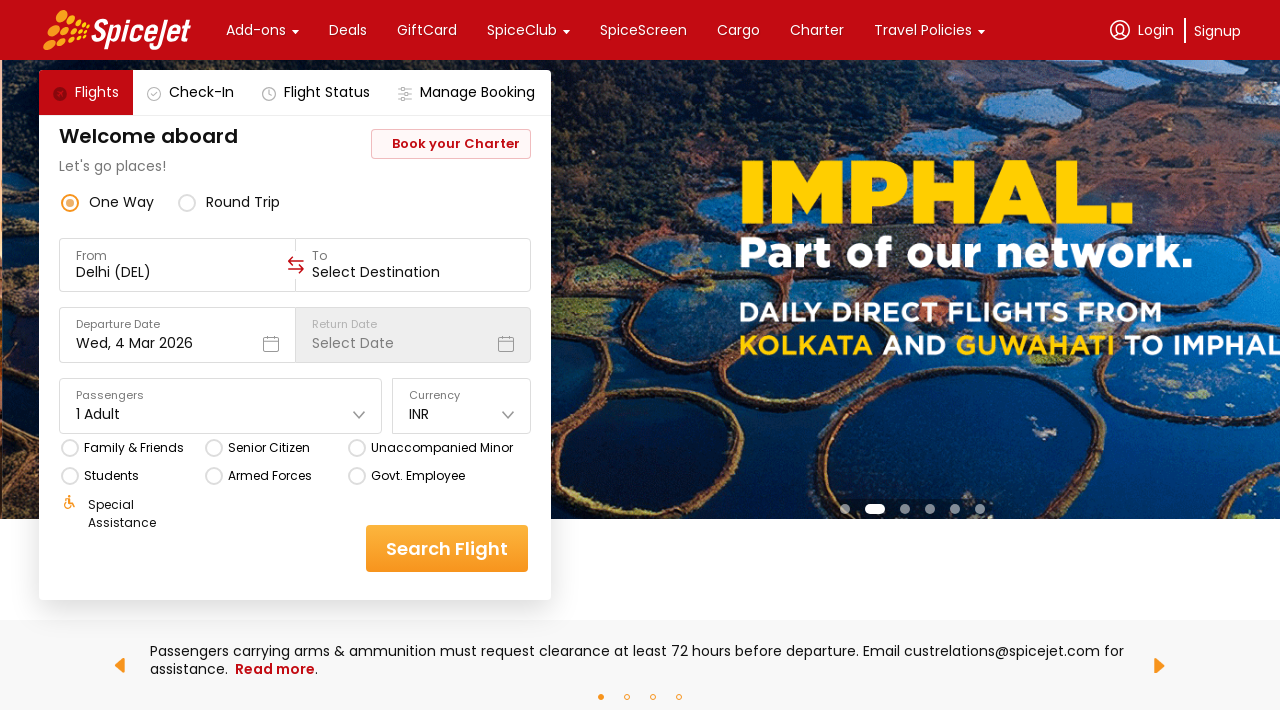